Tests AJAX functionality by clicking a button and waiting for dynamic content to load

Starting URL: http://uitestingplayground.com/ajax

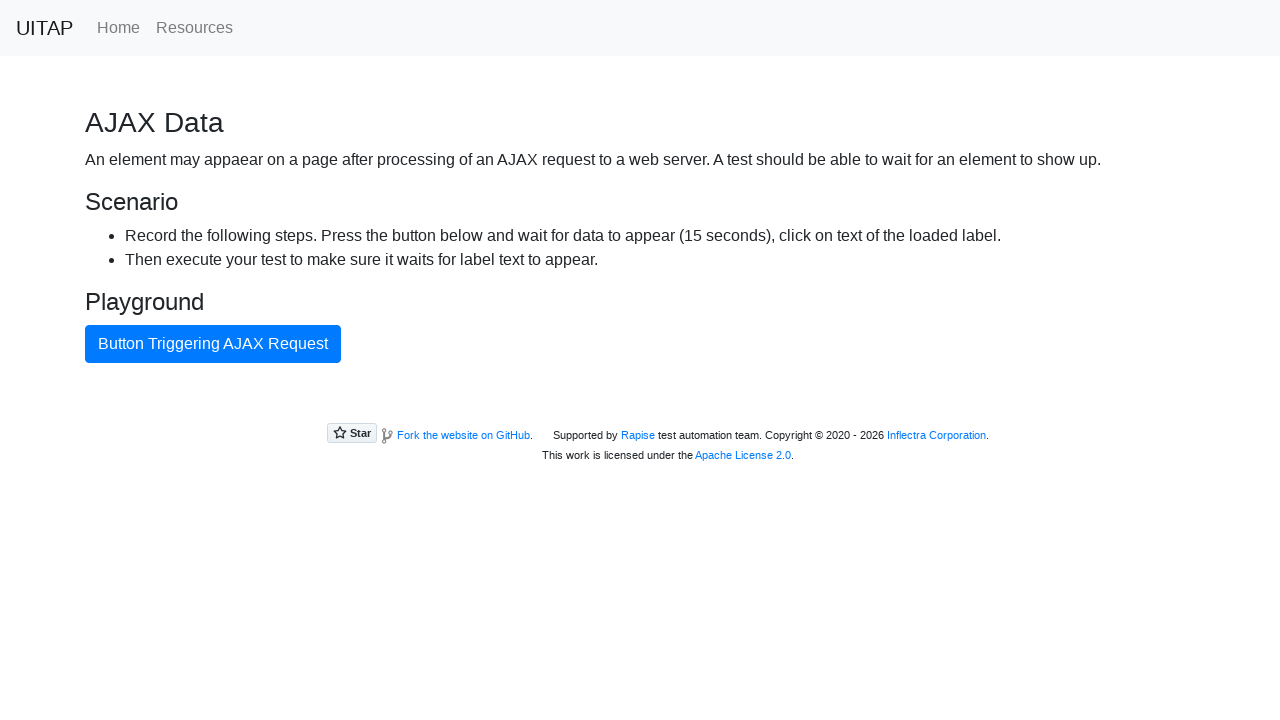

Clicked the AJAX button to trigger dynamic content loading at (213, 344) on #ajaxButton
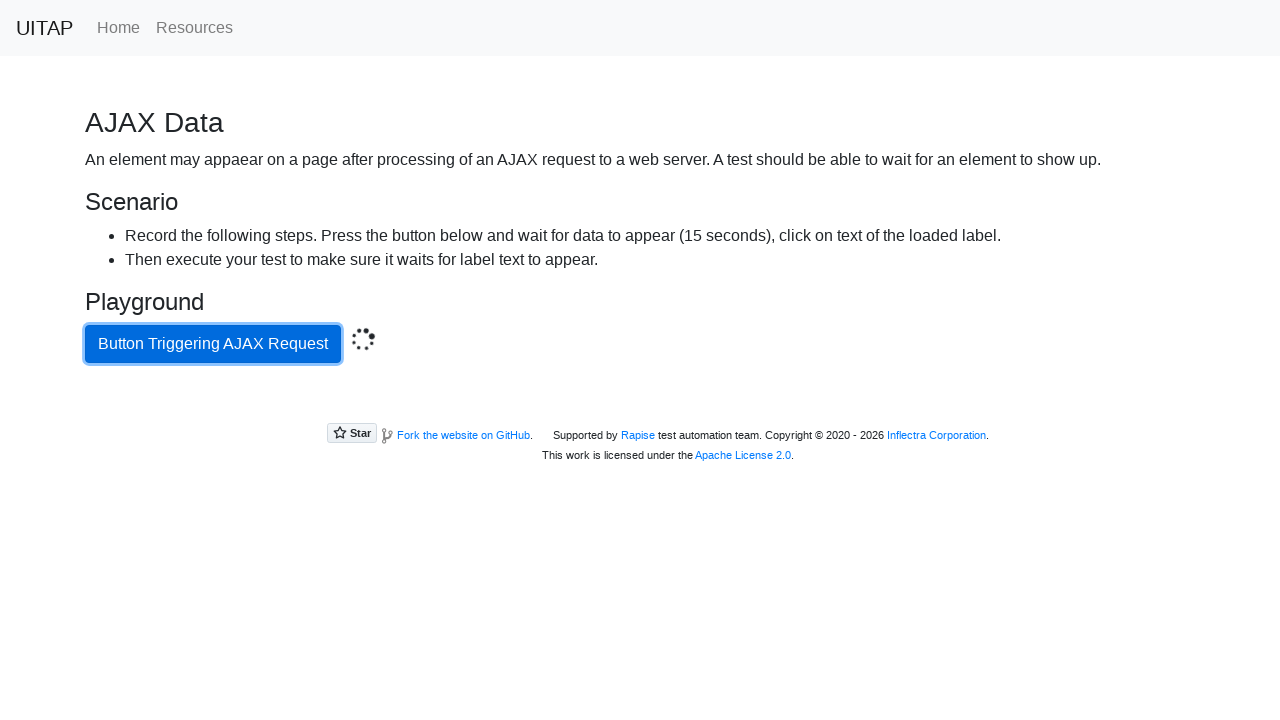

Waited for success message to appear after AJAX call completed
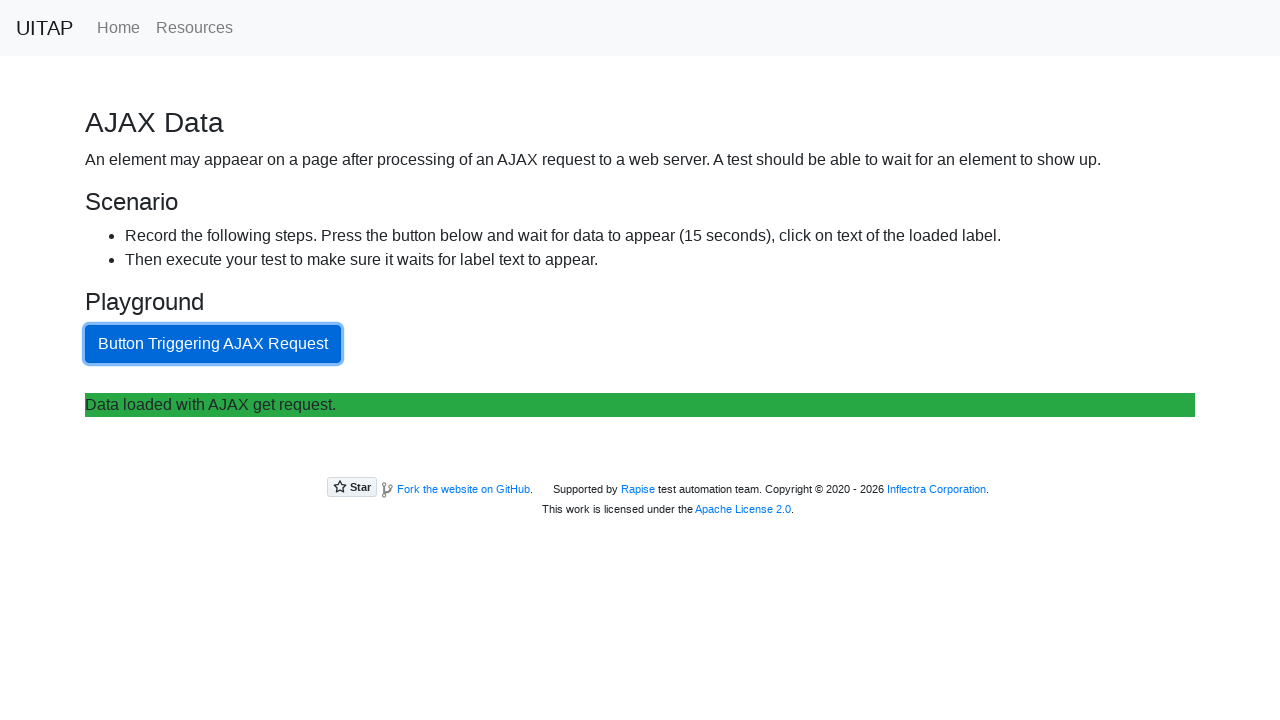

Retrieved text from green success banner: 'Data loaded with AJAX get request.'
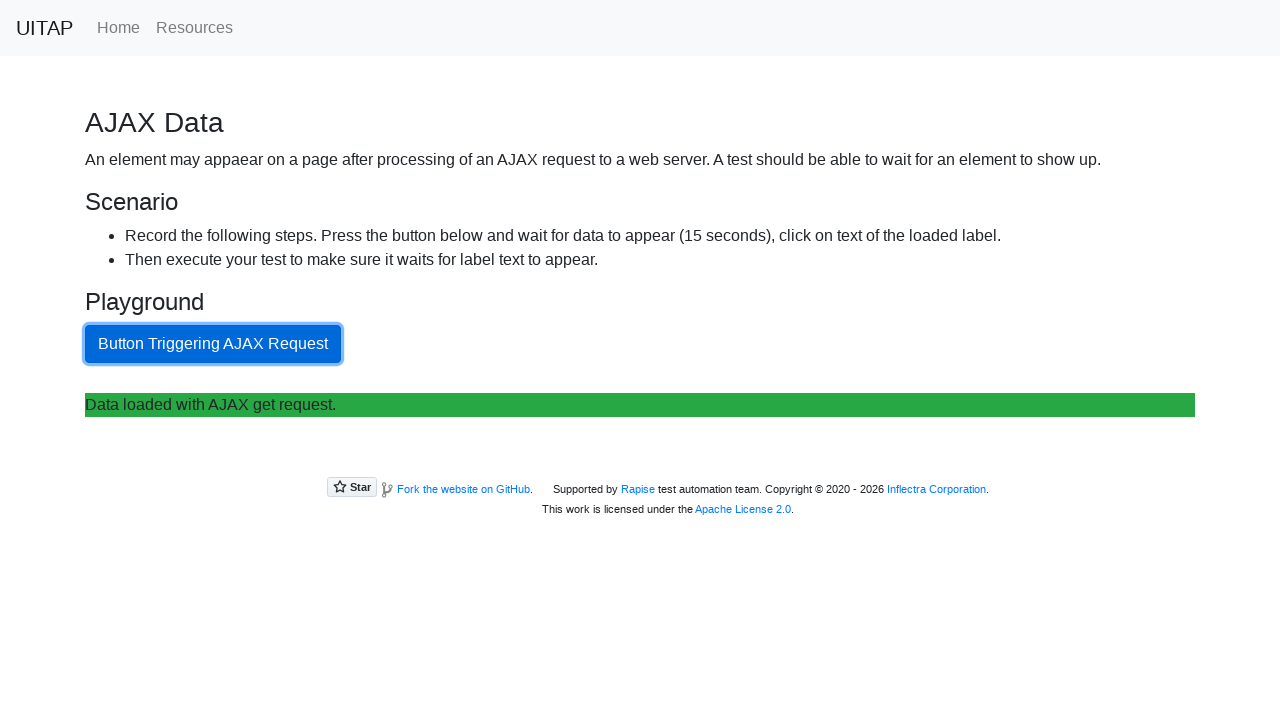

Printed the success banner text to console
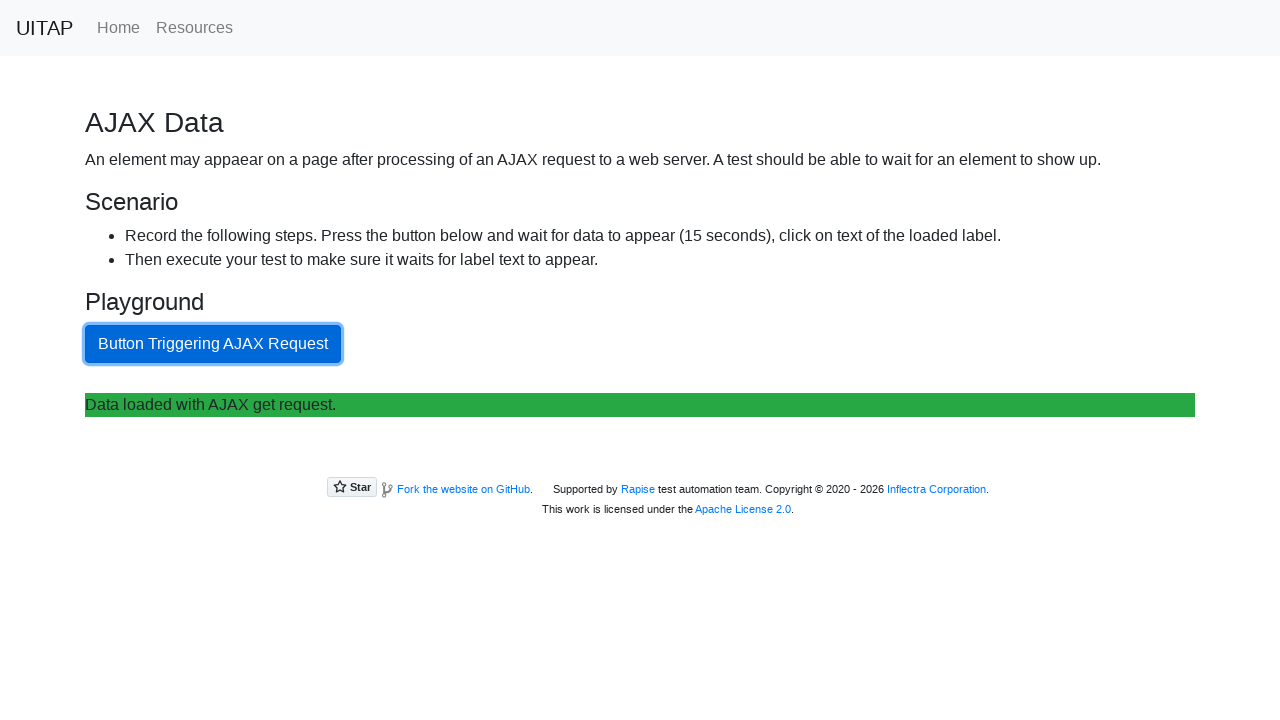

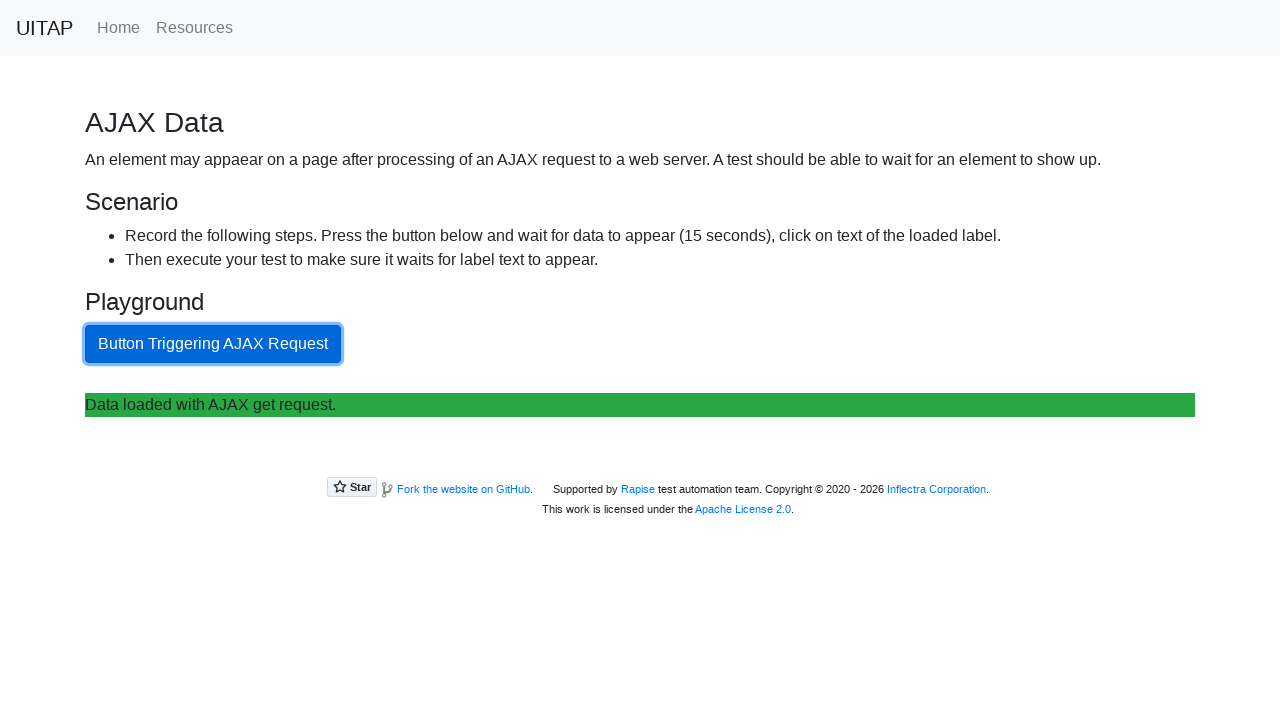